Tests browser window handling by clicking a button to go home, then clicking another button that opens multiple windows, and switching between all open windows to verify navigation.

Starting URL: https://letcode.in/window

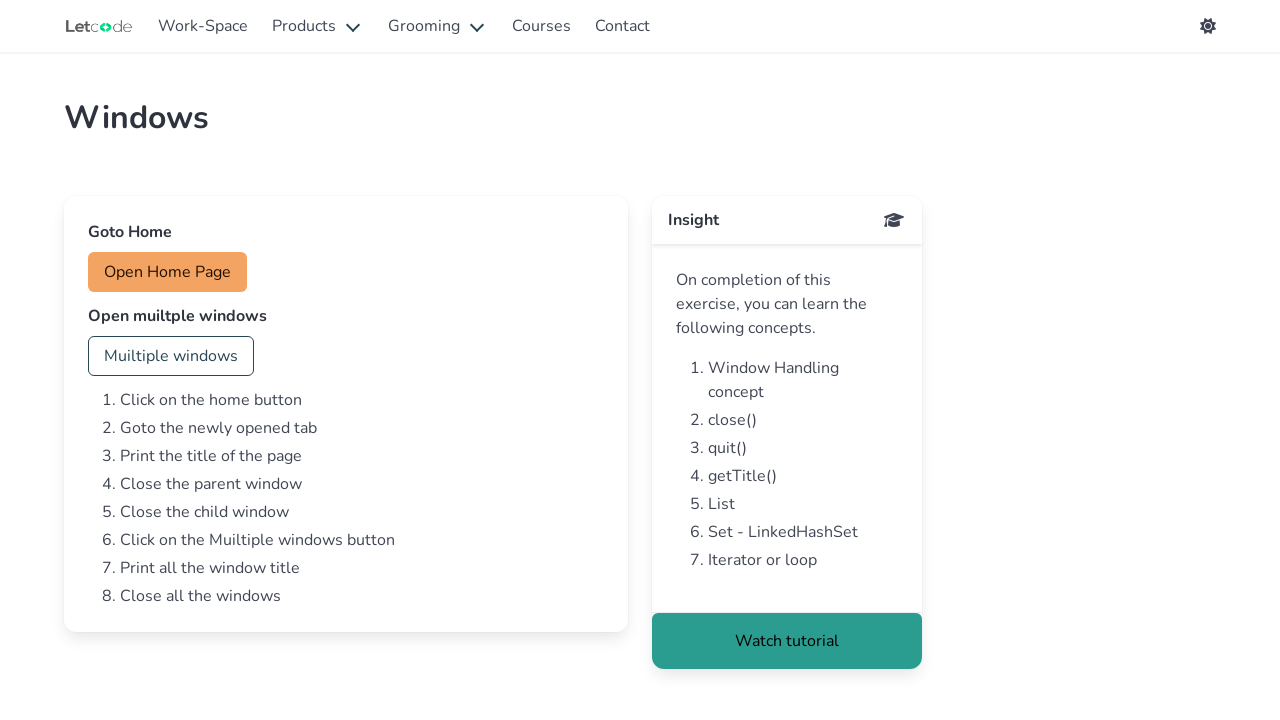

Clicked home button at (168, 272) on #home
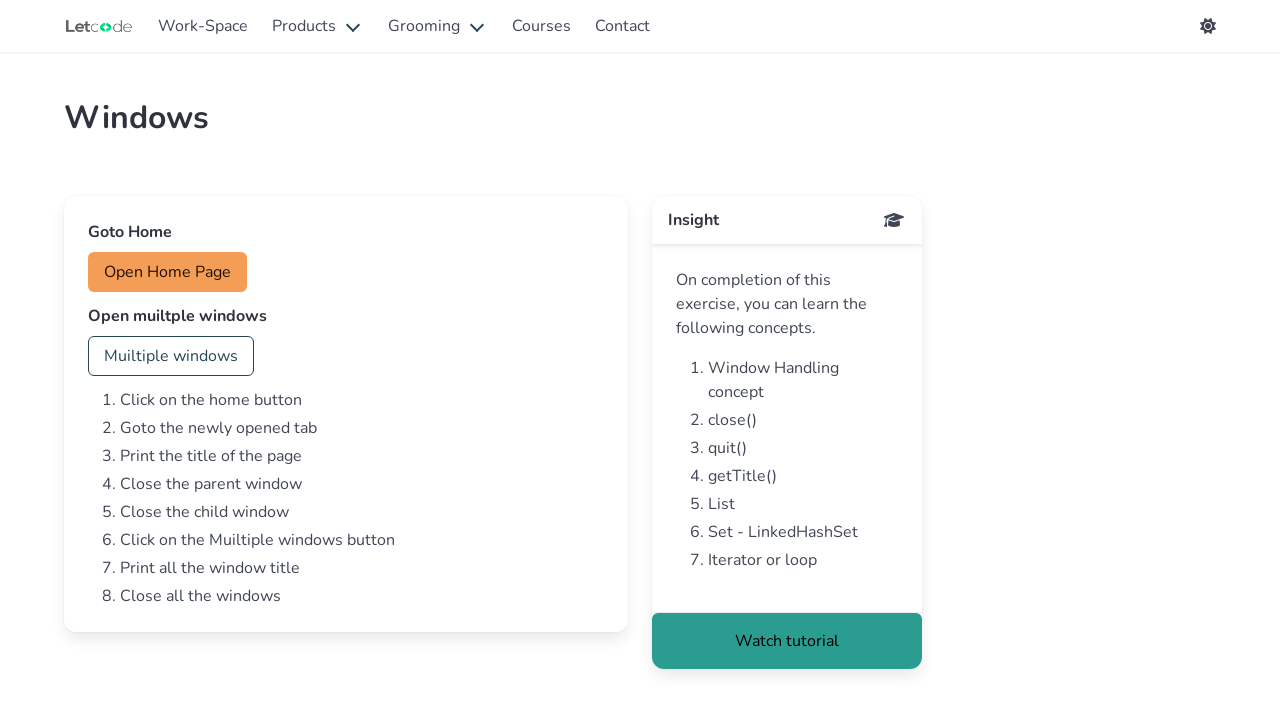

Clicked button to open multiple windows at (171, 356) on #multi
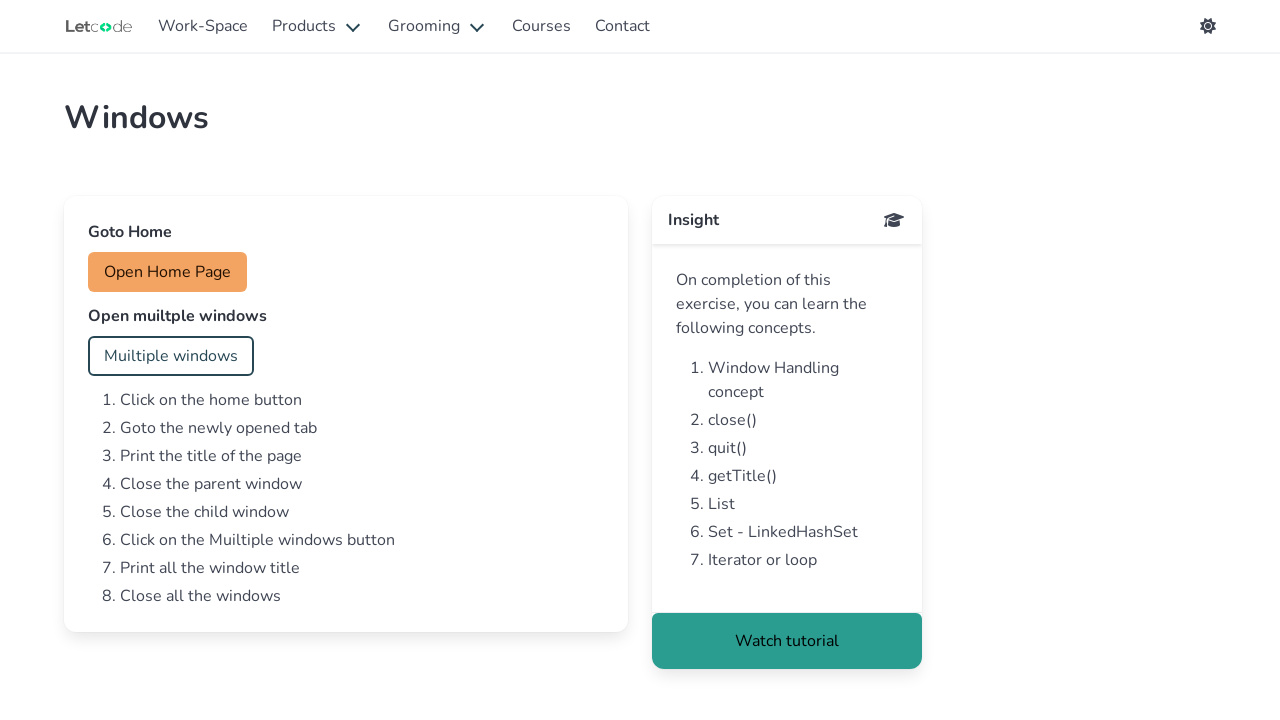

Waited 1000ms for new windows to be created
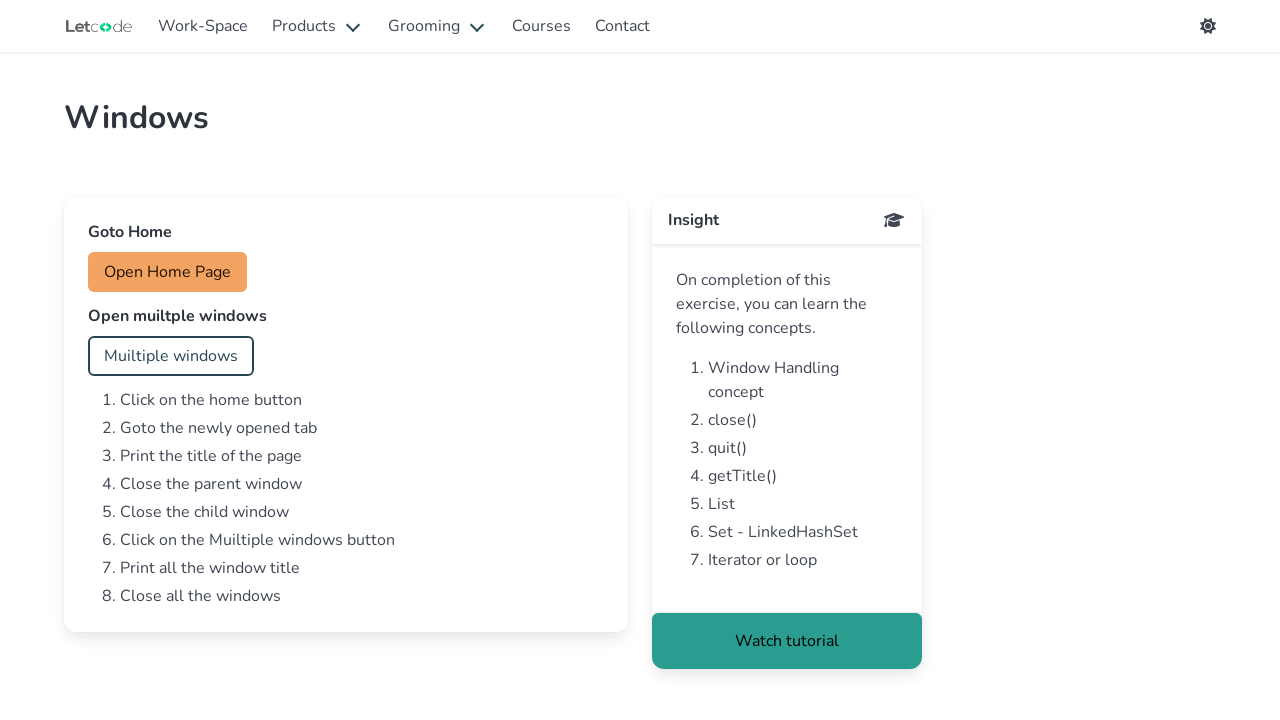

Retrieved all open pages/windows - count: 4
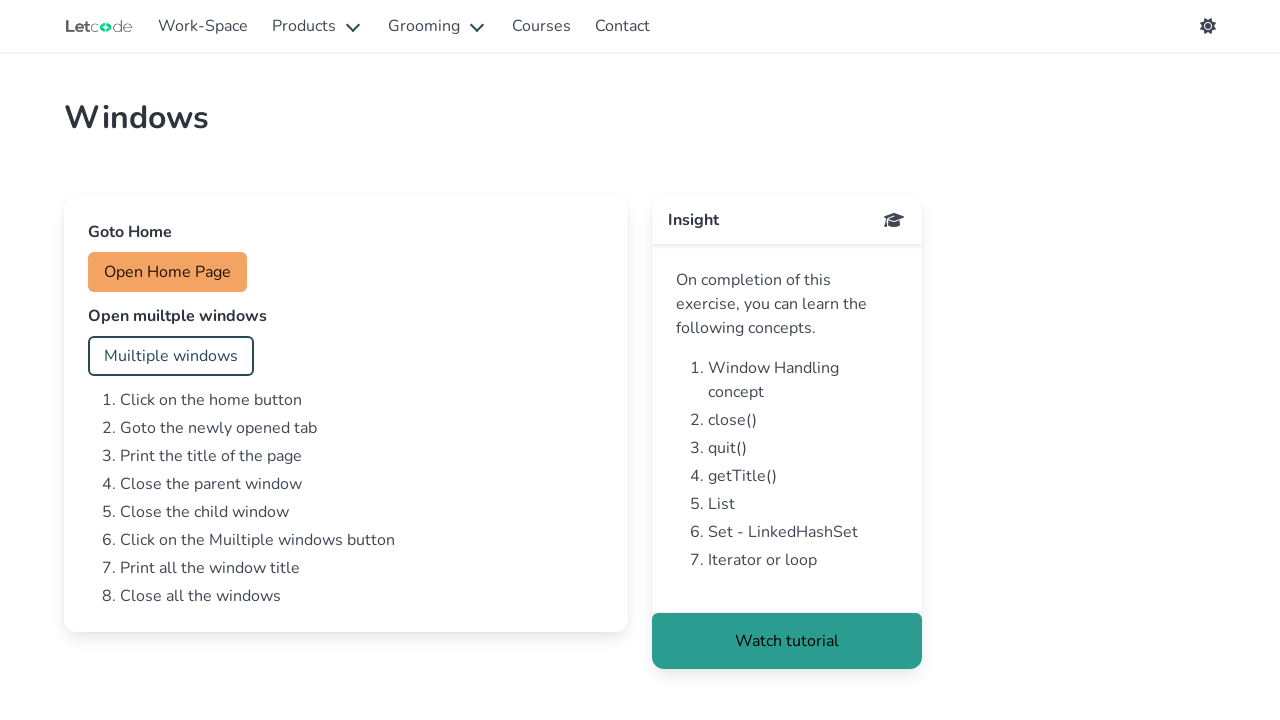

Brought window to front
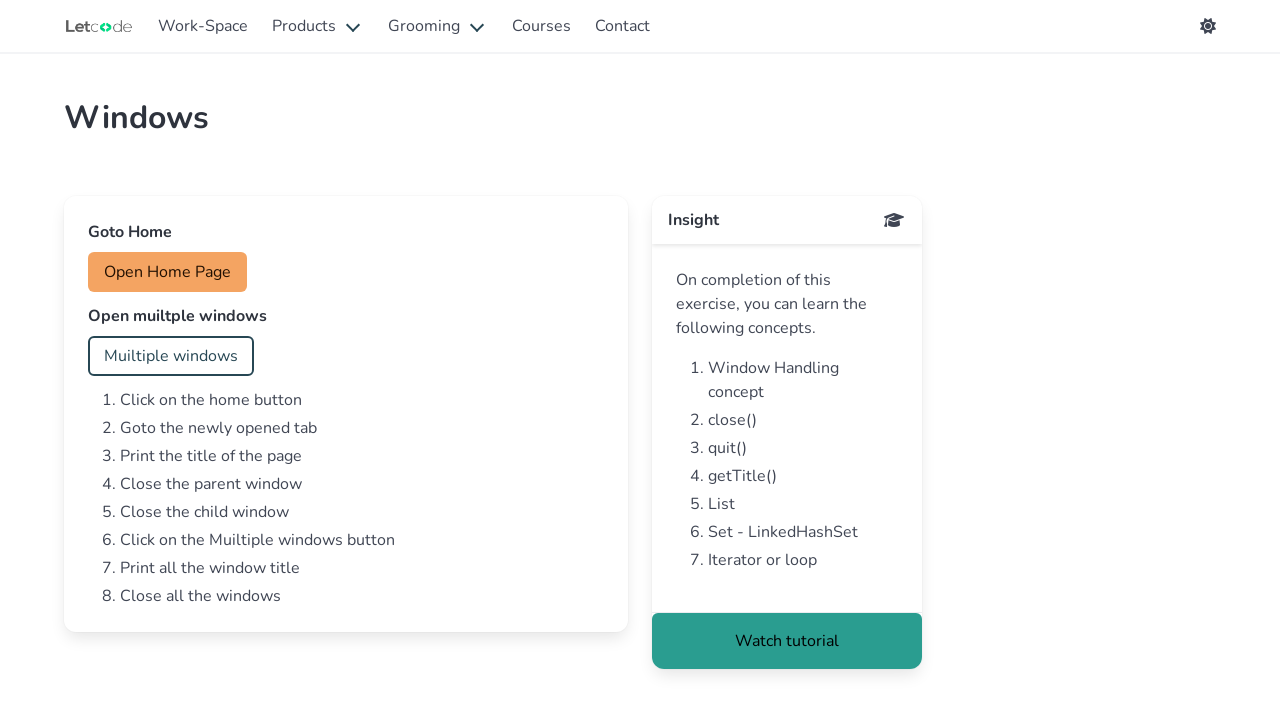

Window loaded with domcontentloaded state
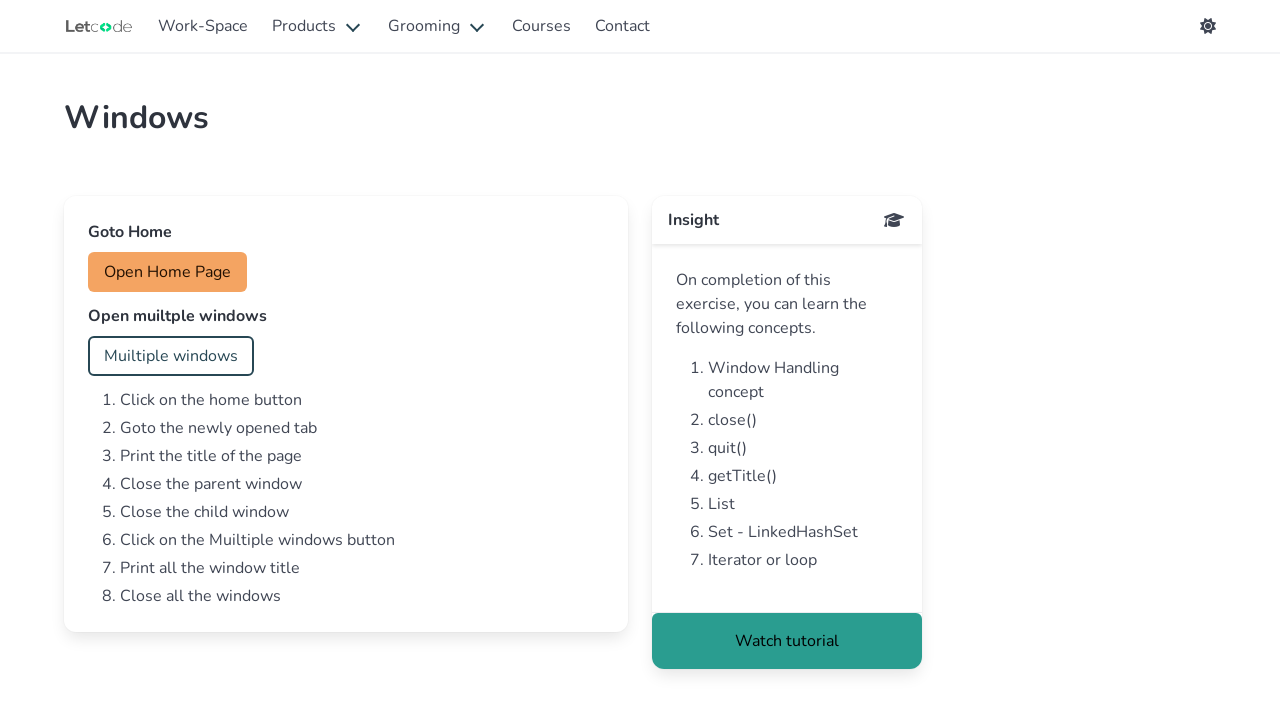

Brought window to front
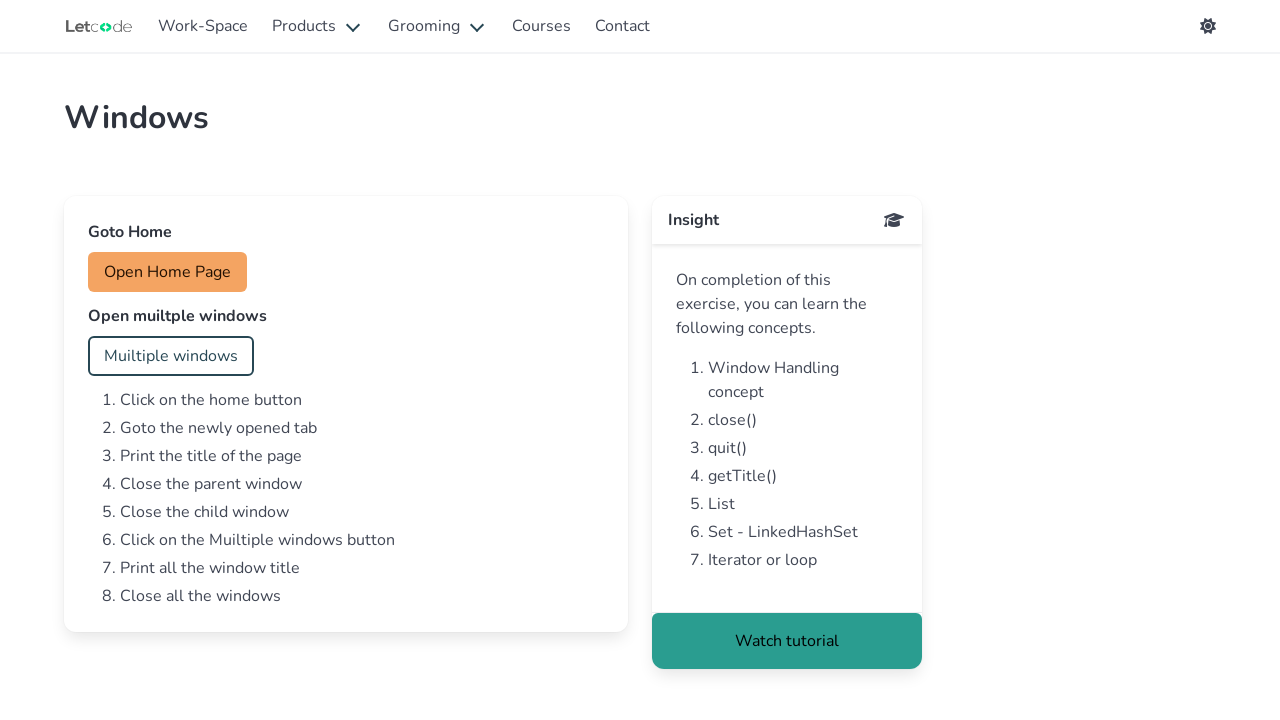

Window loaded with domcontentloaded state
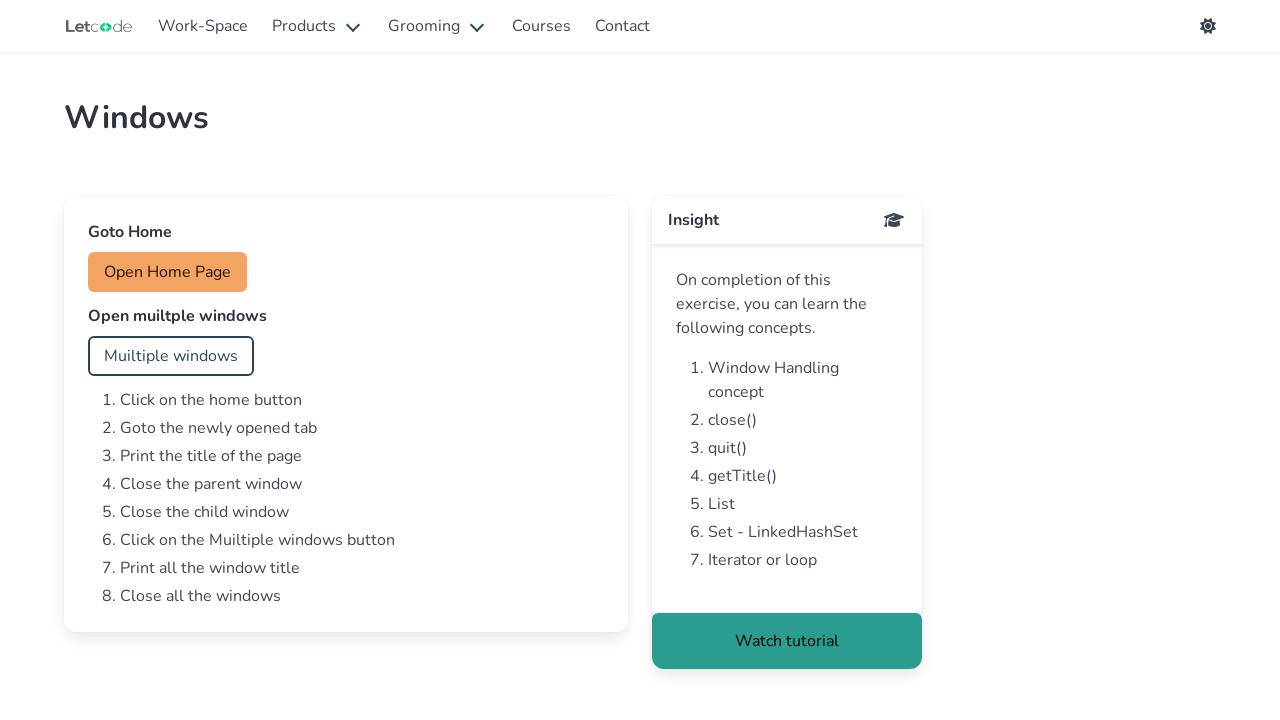

Brought window to front
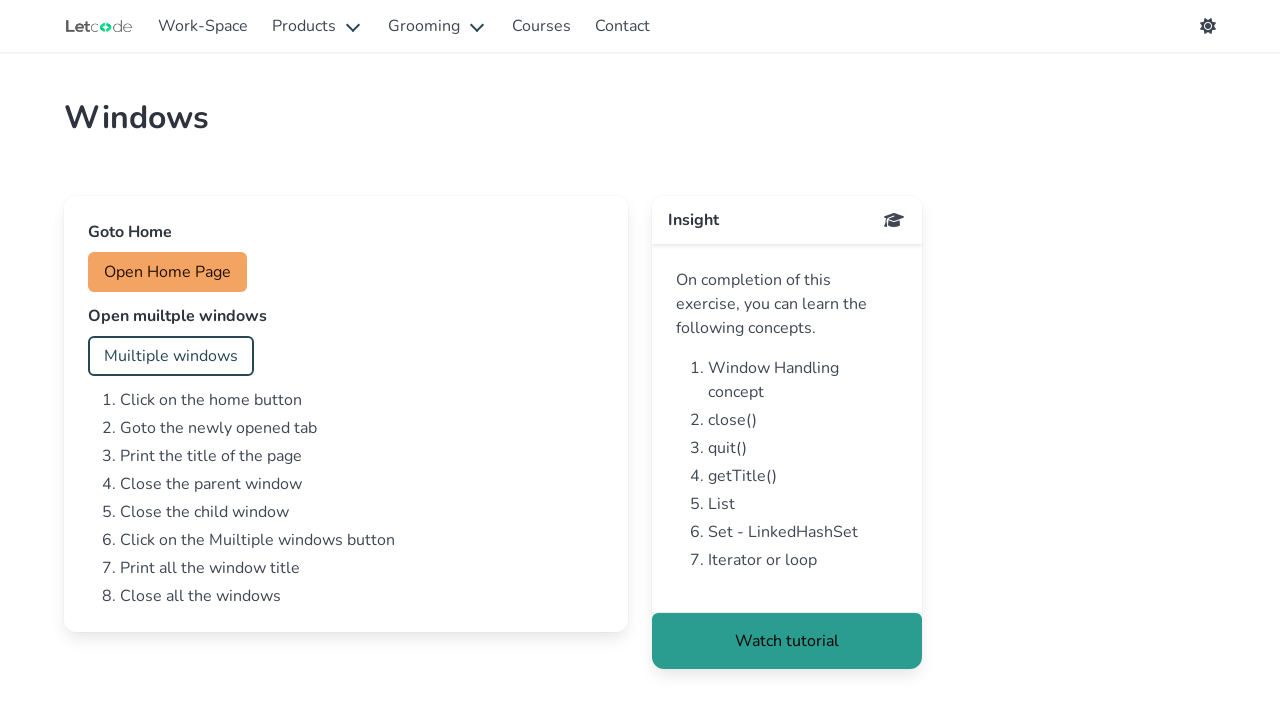

Window loaded with domcontentloaded state
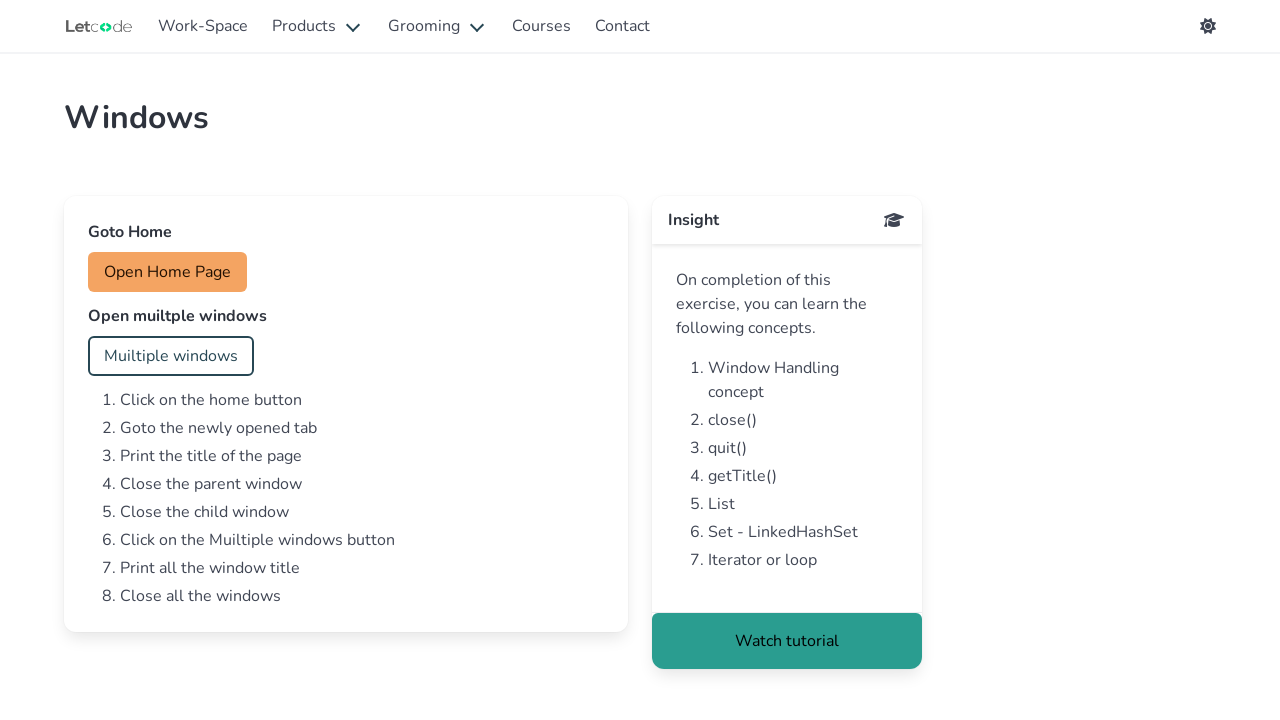

Brought window to front
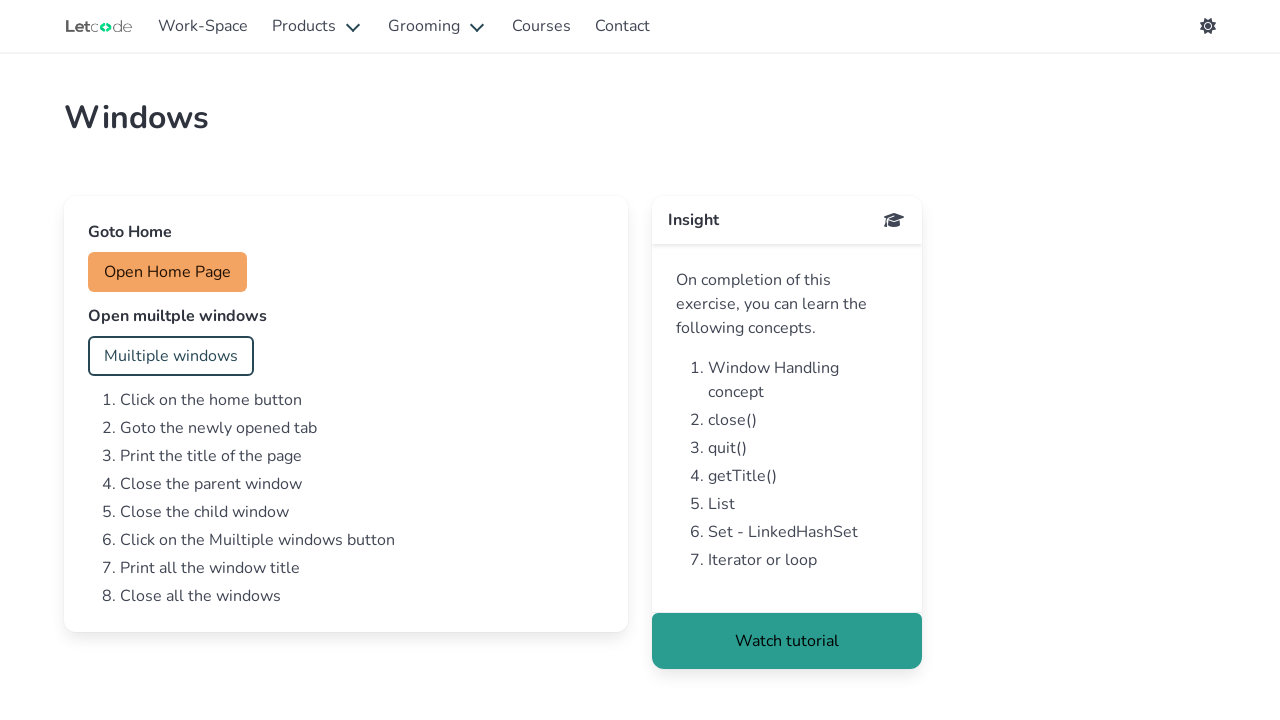

Window loaded with domcontentloaded state
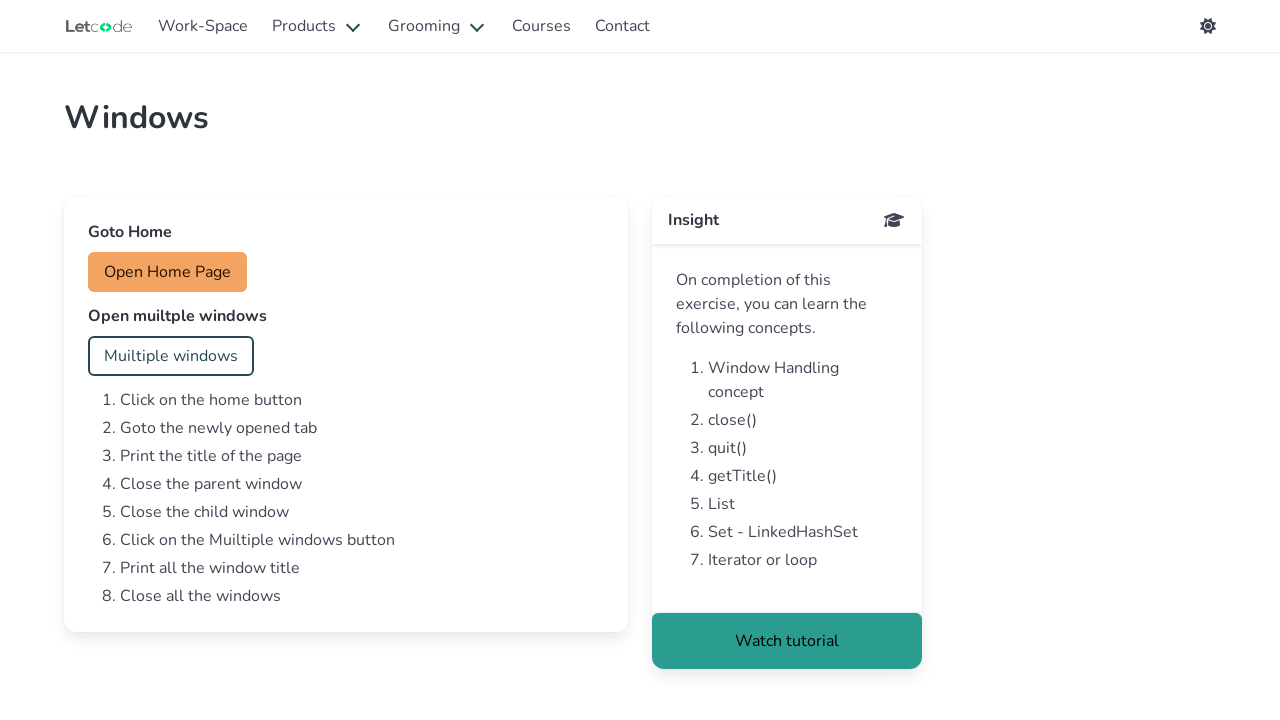

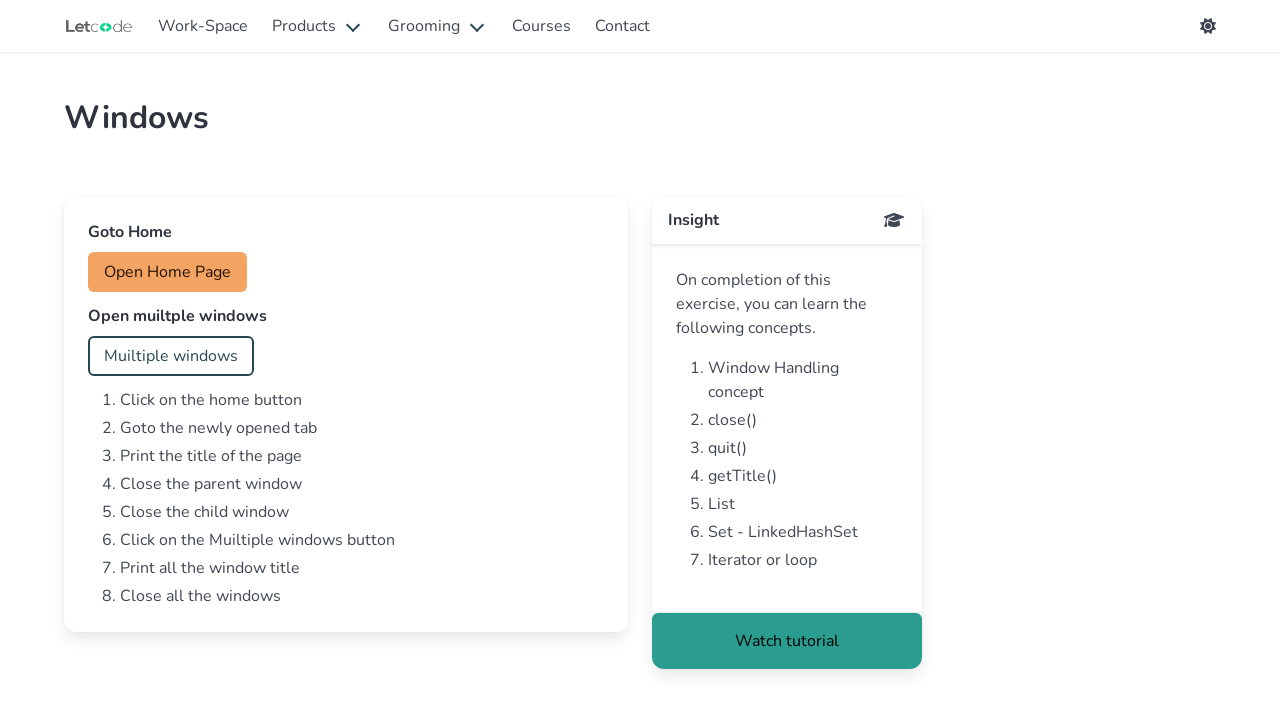